Tests a seller registration form by filling in contact details including name, email, phone number, business brand, and business description, then submitting the form.

Starting URL: https://shopdemo-alex-hot.koyeb.app/sell

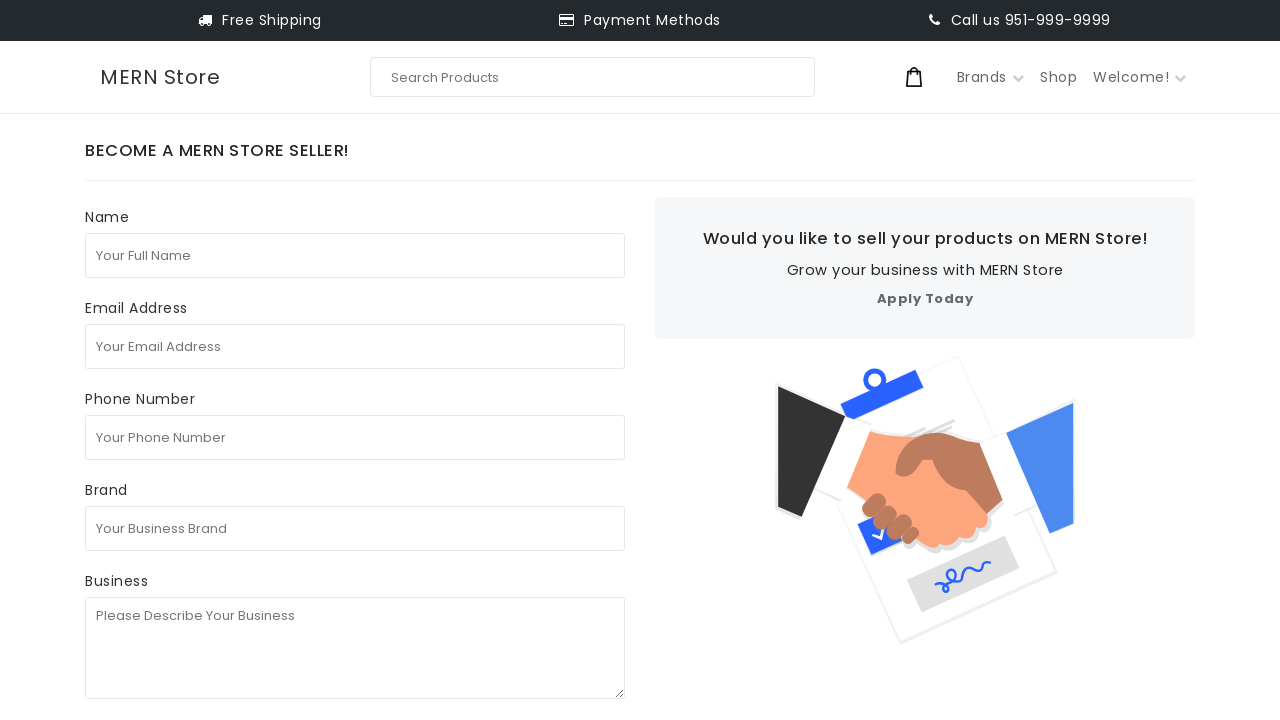

Clicked the full name field at (355, 255) on internal:attr=[placeholder="Your Full Name"i]
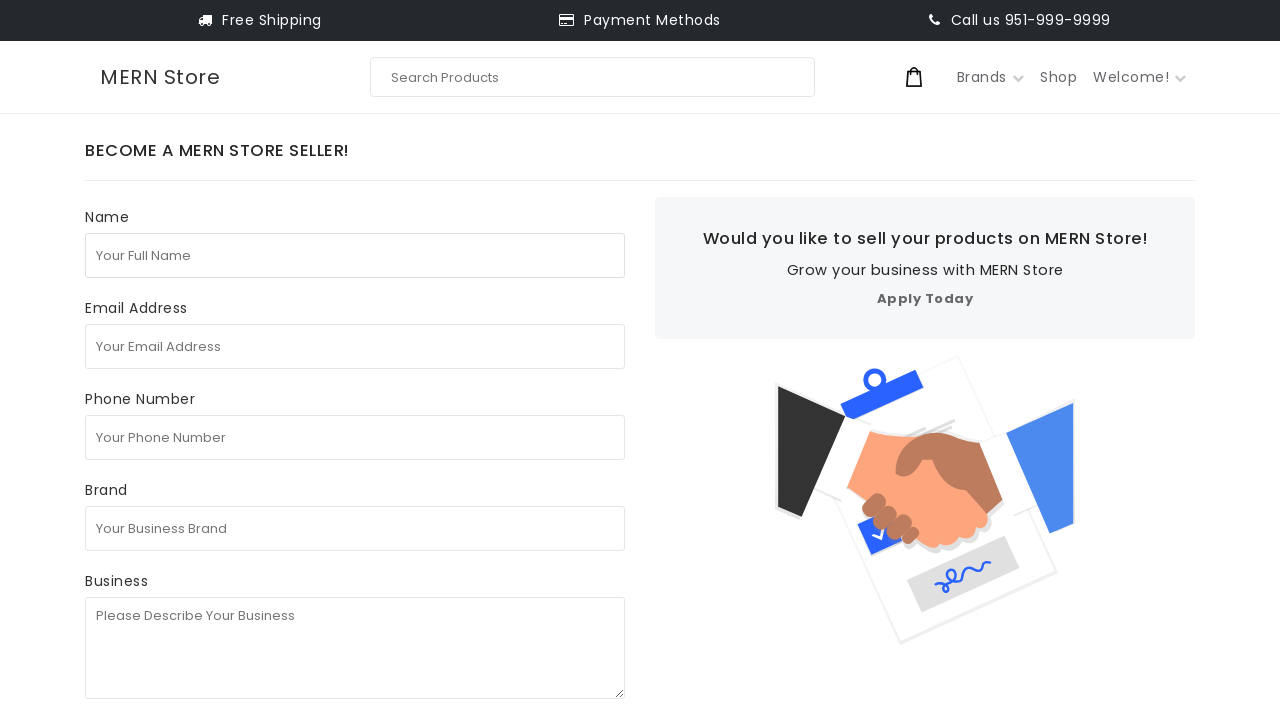

Filled full name field with initial URL text on internal:attr=[placeholder="Your Full Name"i]
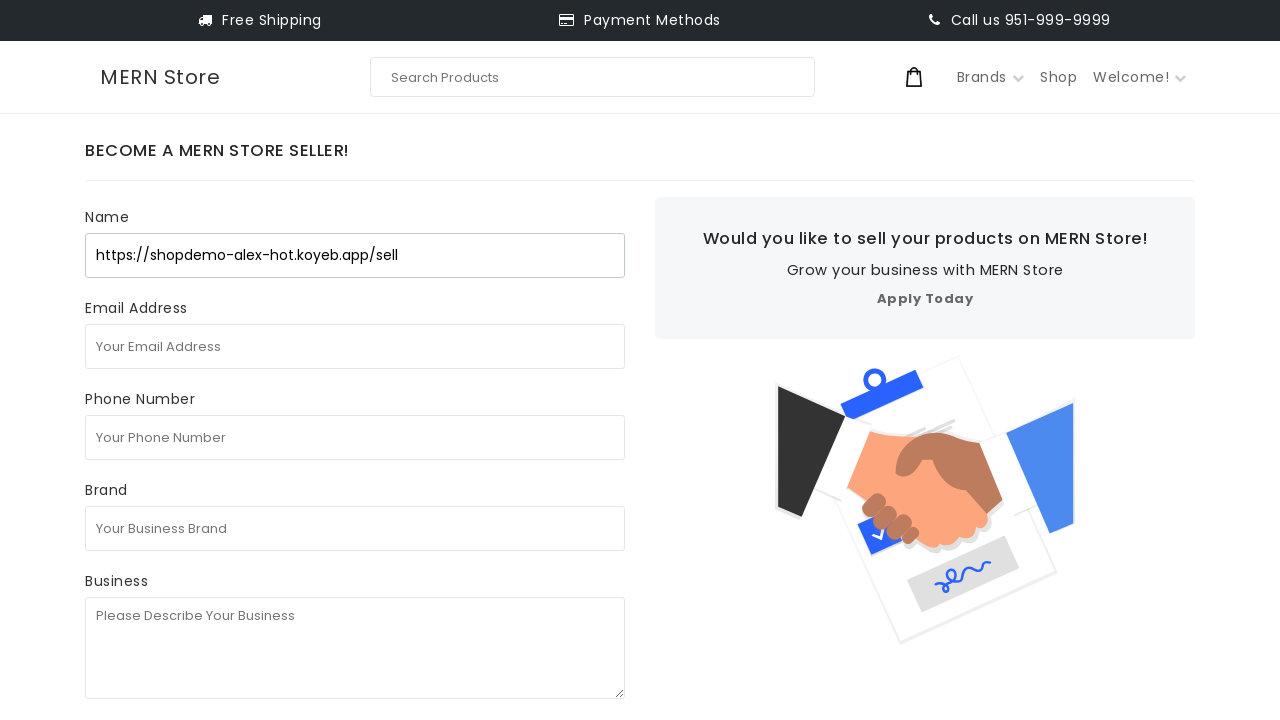

Selected all text in full name field on internal:attr=[placeholder="Your Full Name"i]
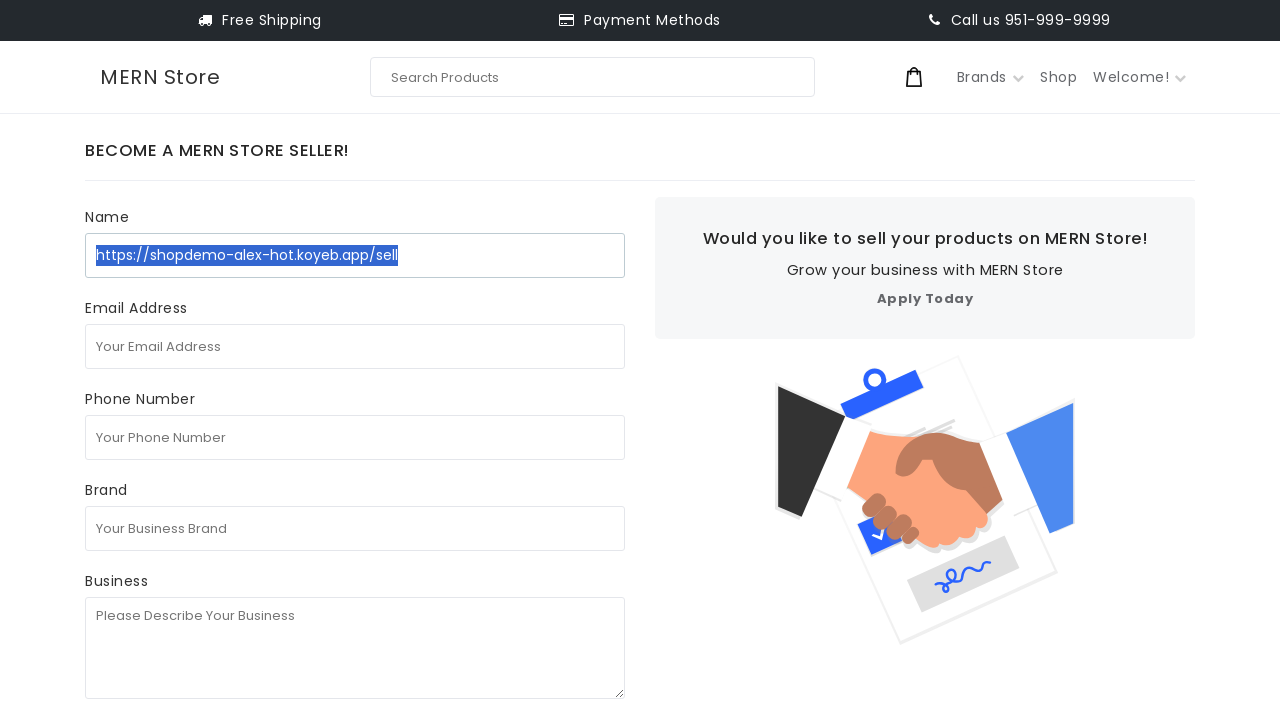

Filled full name field with 'test seller' on internal:attr=[placeholder="Your Full Name"i]
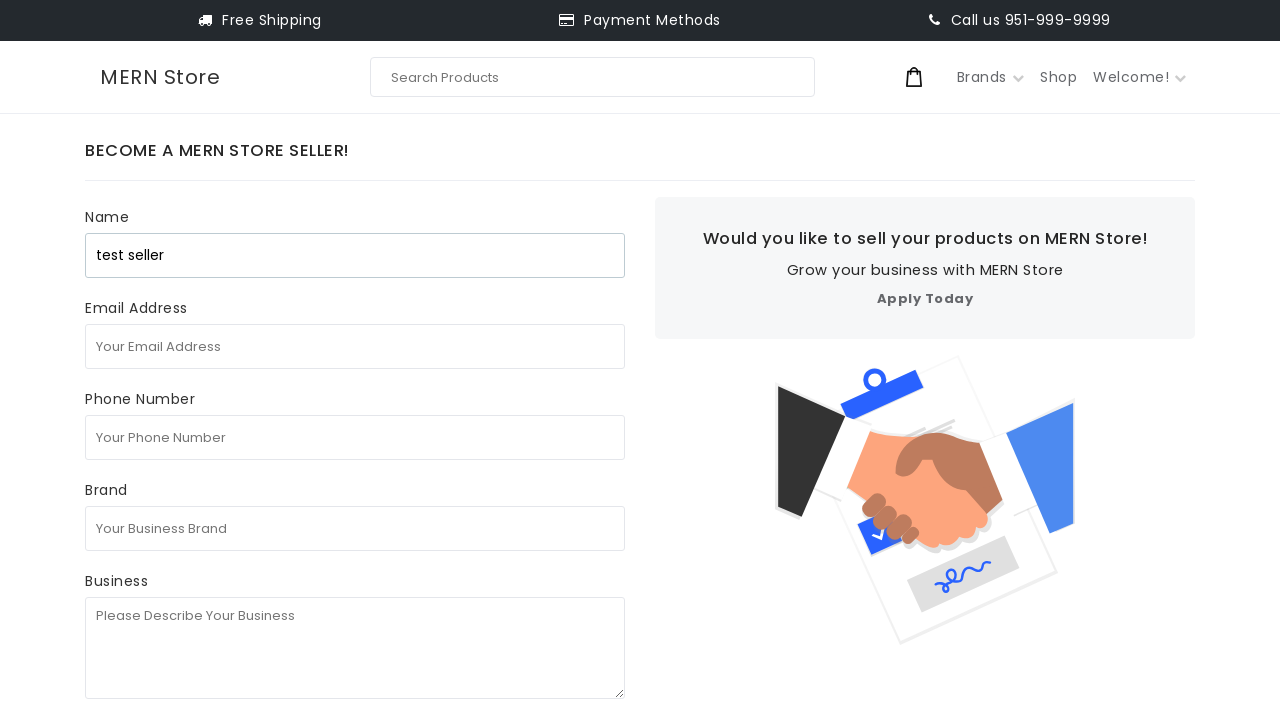

Clicked the email address field at (355, 346) on internal:attr=[placeholder="Your Email Address"i]
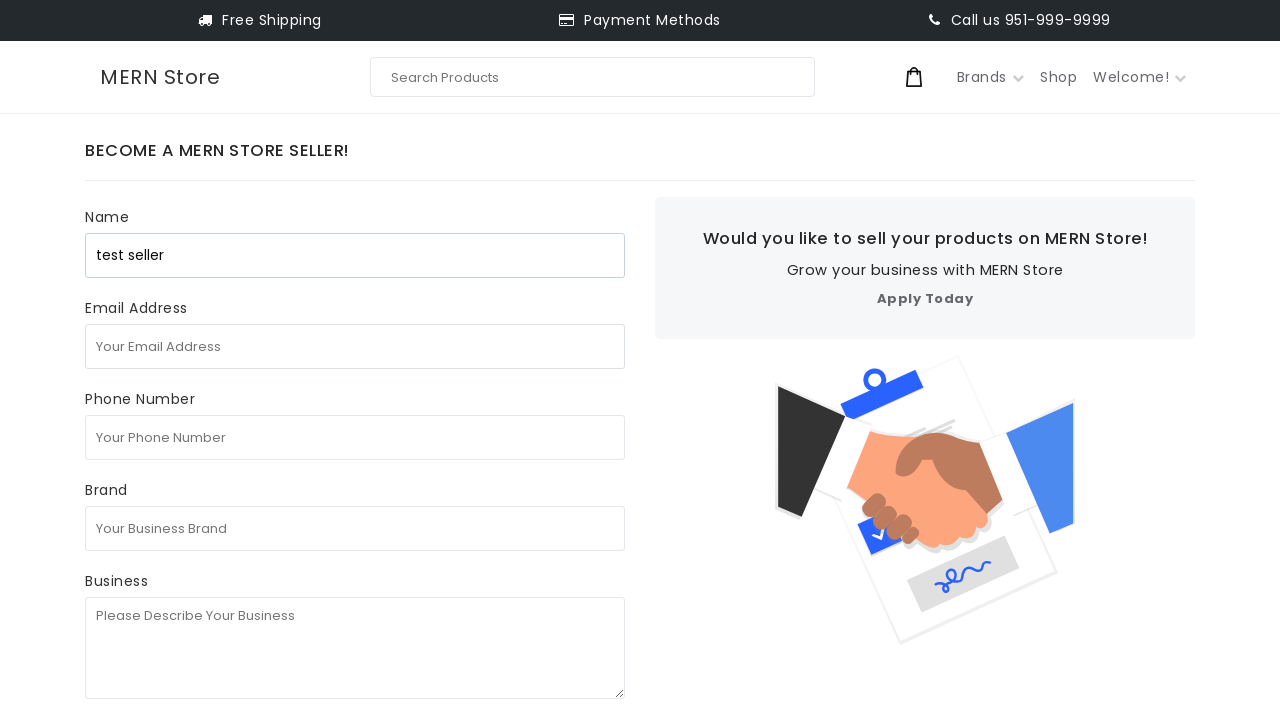

Filled email field with 'seller_test_7429@gmail.com' on internal:attr=[placeholder="Your Email Address"i]
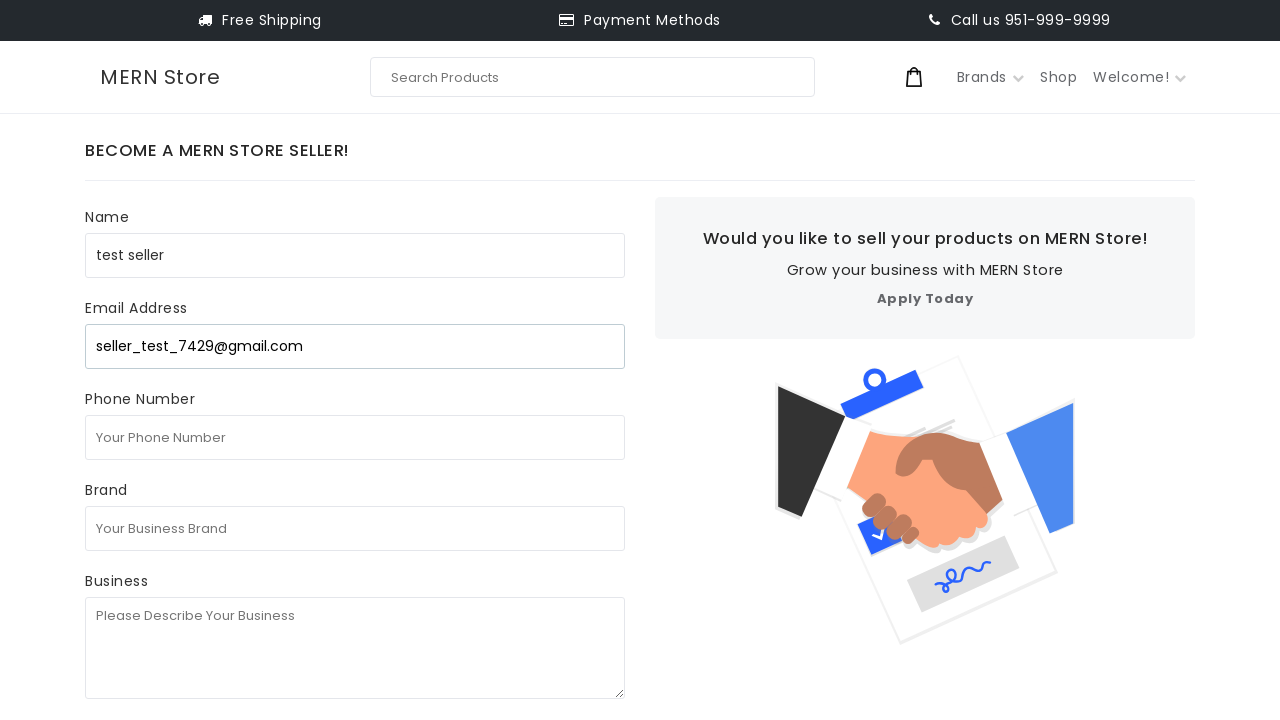

Clicked the phone number field at (355, 437) on internal:attr=[placeholder="Your Phone Number"i]
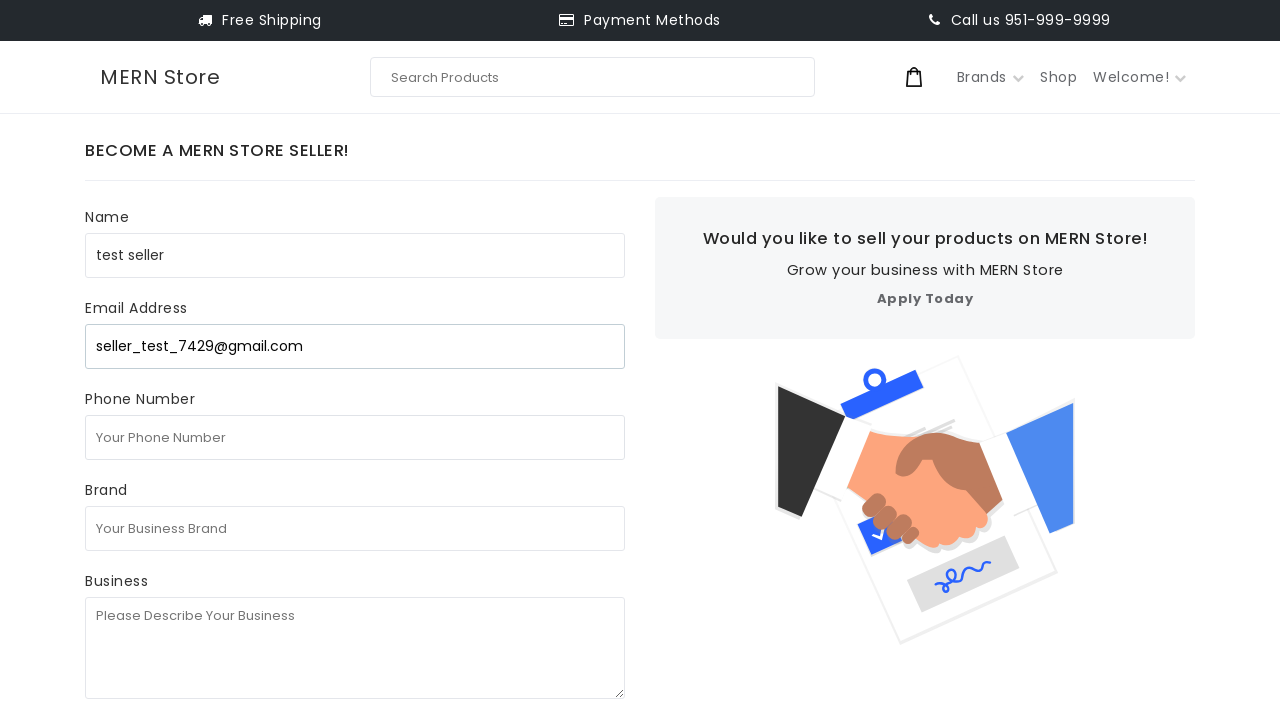

Filled phone number field with '1231231231' on internal:attr=[placeholder="Your Phone Number"i]
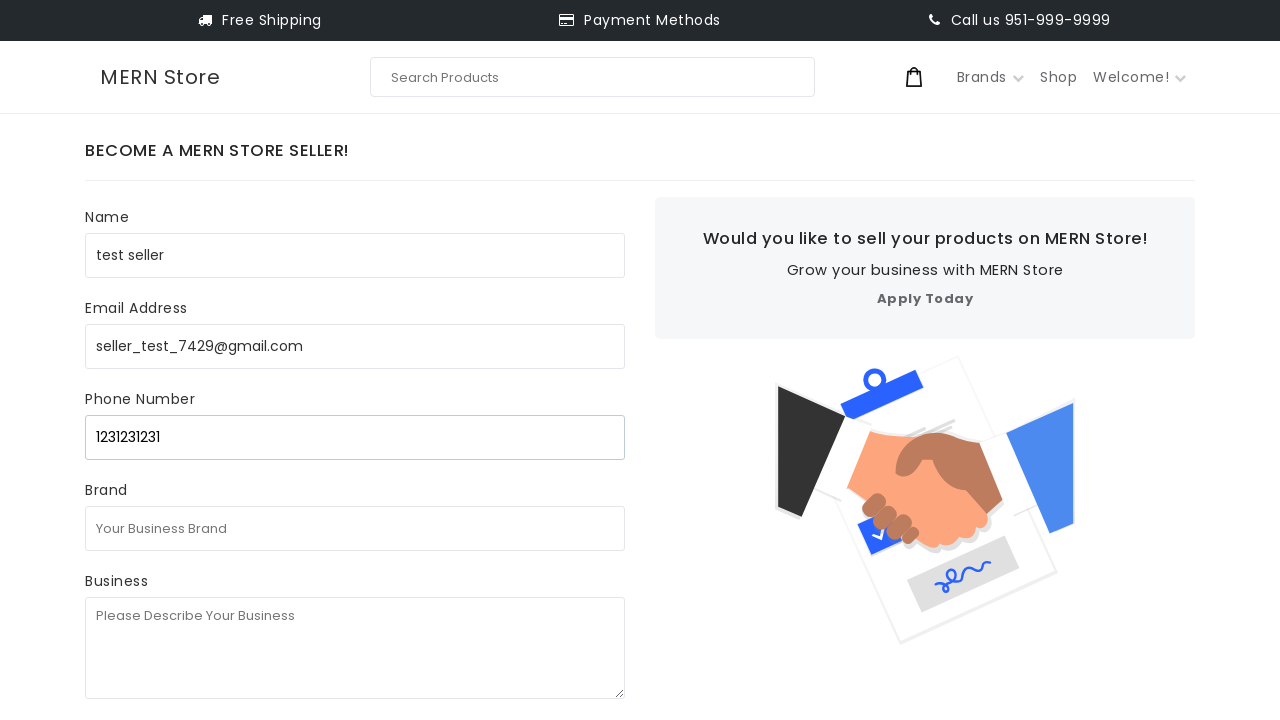

Clicked the business brand field at (355, 528) on internal:attr=[placeholder="Your Business Brand"i]
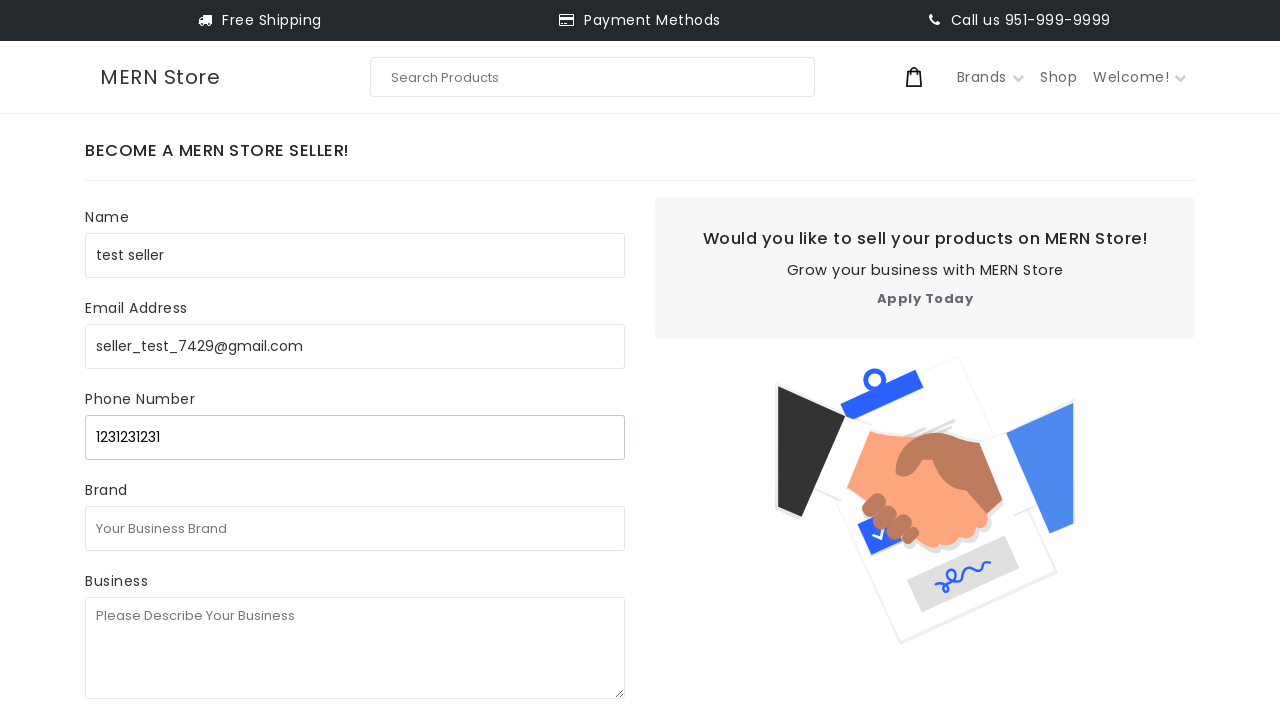

Filled business brand field with 'test business' on internal:attr=[placeholder="Your Business Brand"i]
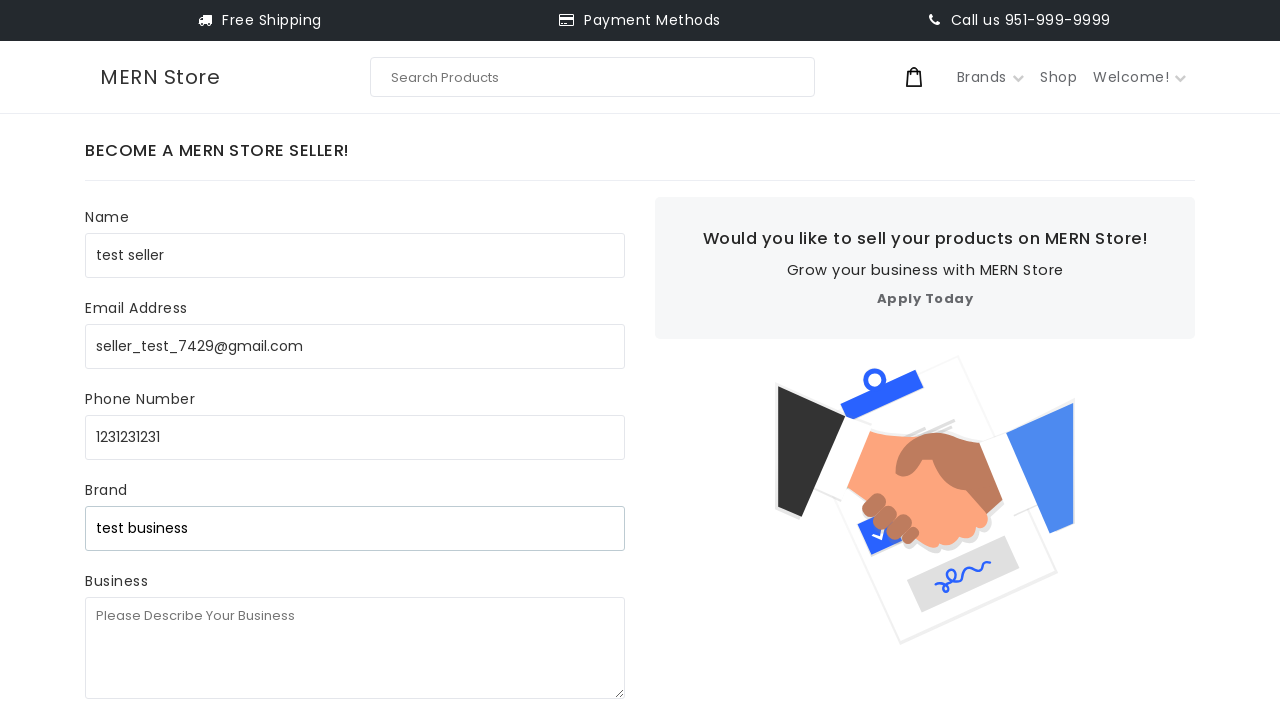

Clicked the business description field at (355, 648) on internal:attr=[placeholder="Please Describe Your Business"i]
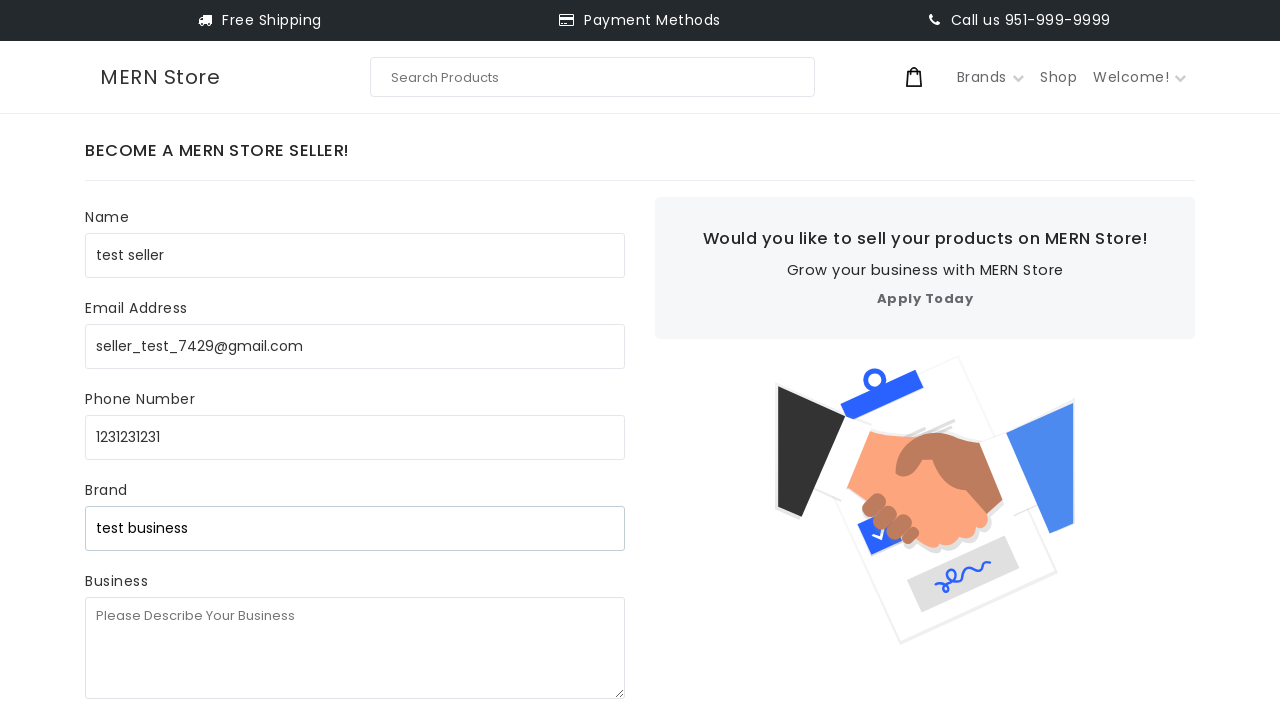

Filled business description field with 'test test testc' on internal:attr=[placeholder="Please Describe Your Business"i]
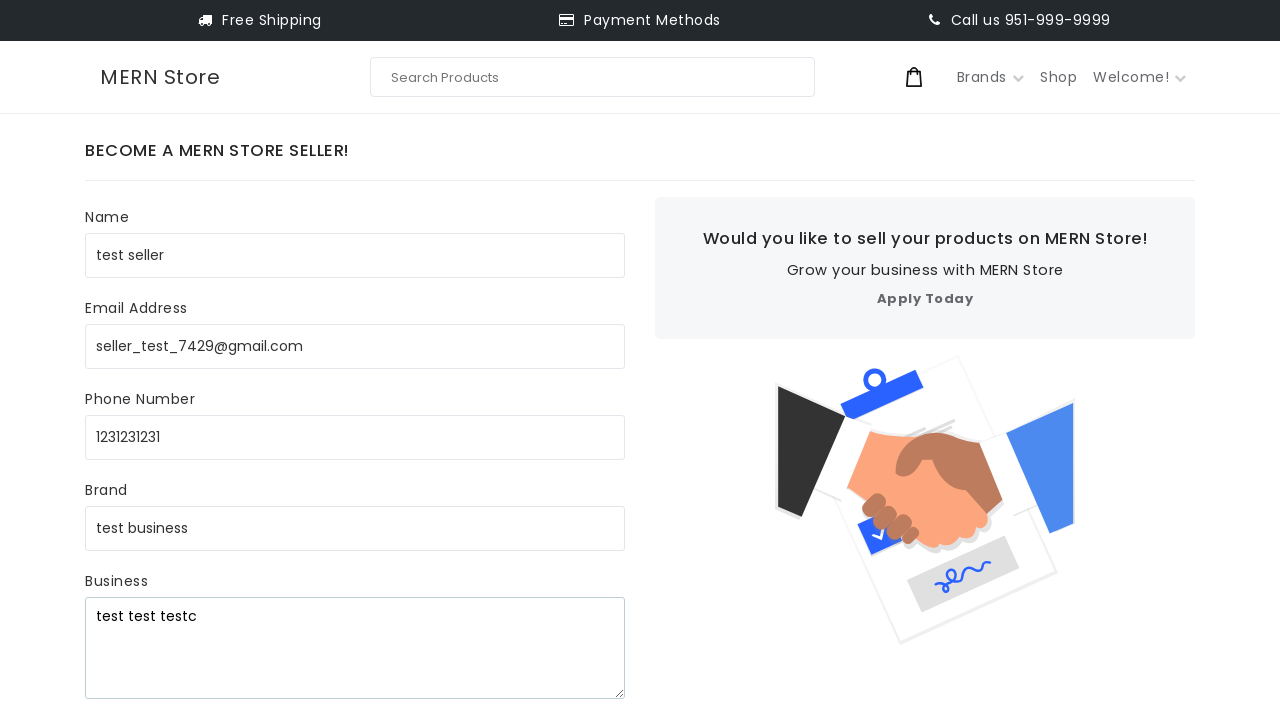

Clicked the Submit button to submit the seller registration form at (152, 382) on internal:role=button[name="Submit"i]
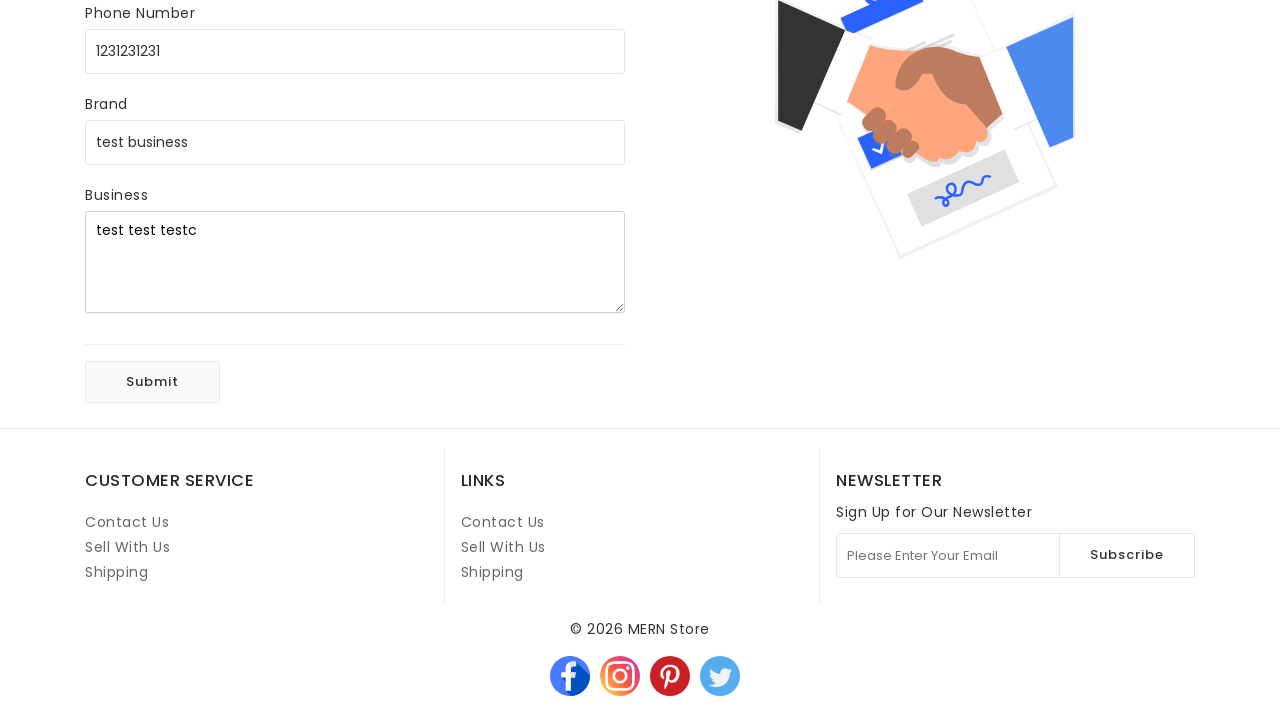

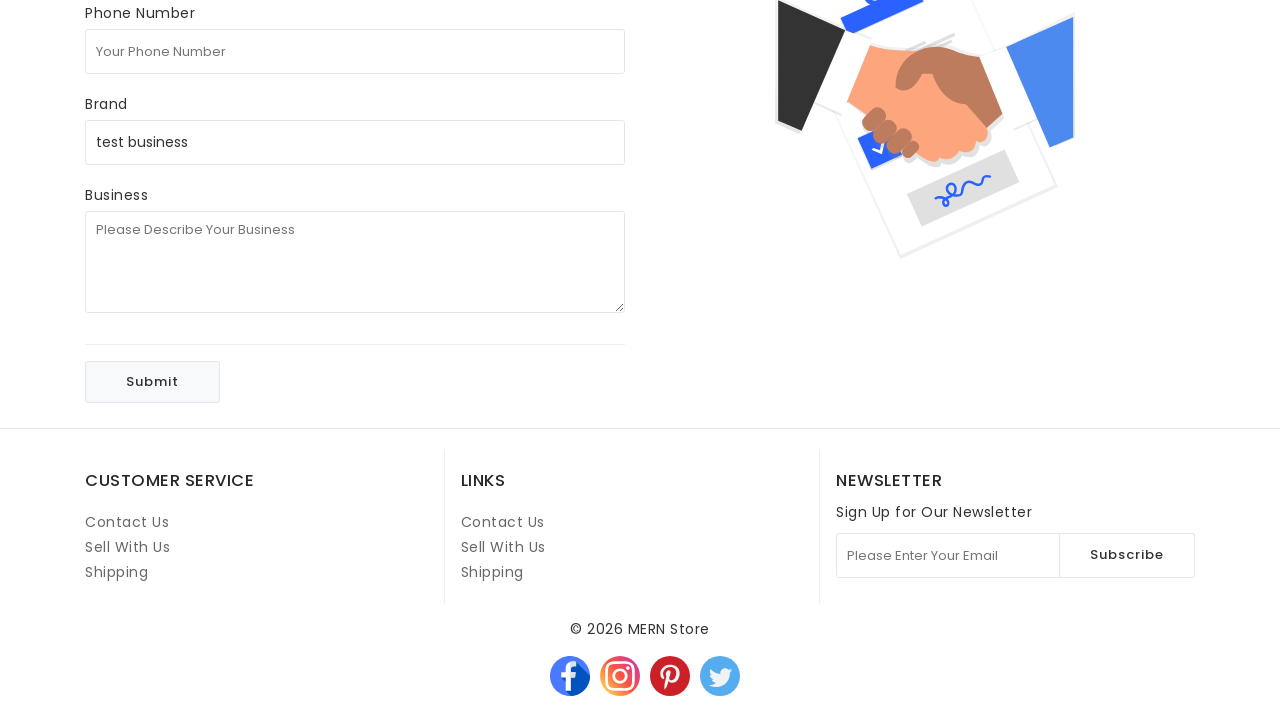